Verifies that the brand text "GREENKART" is displayed on the page

Starting URL: https://rahulshettyacademy.com/seleniumPractise/#/

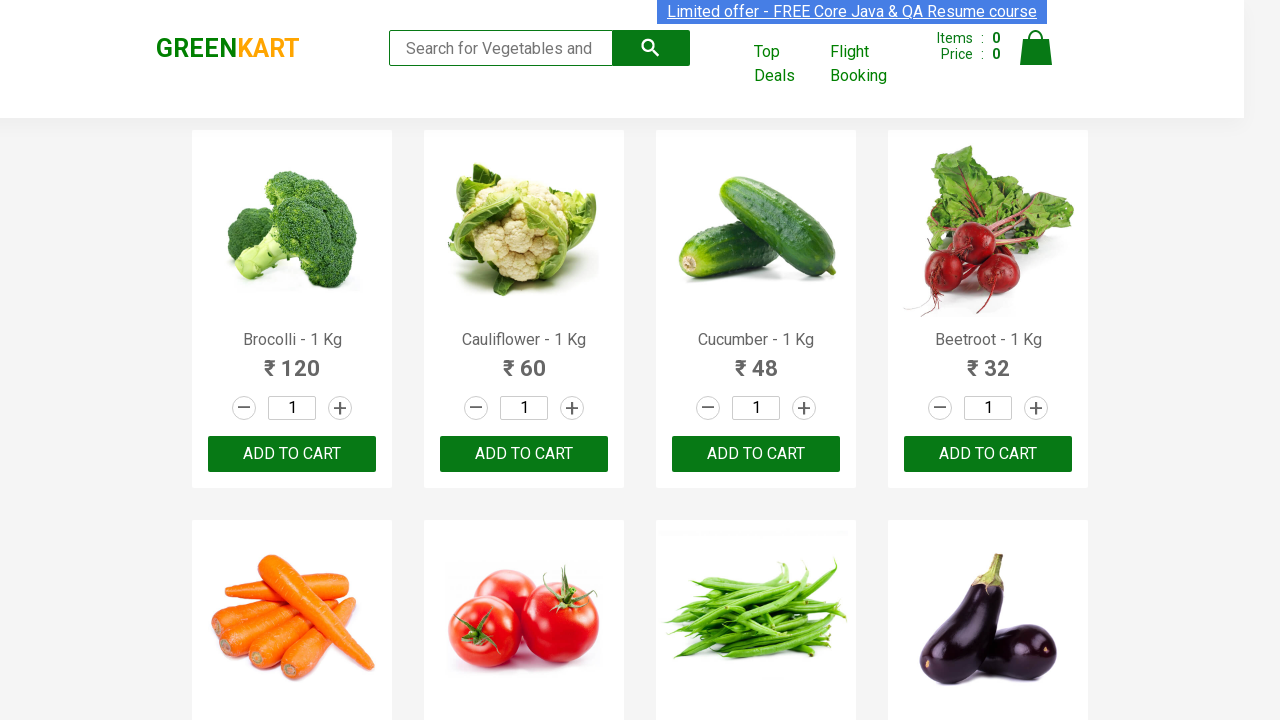

Waited for brand element to load
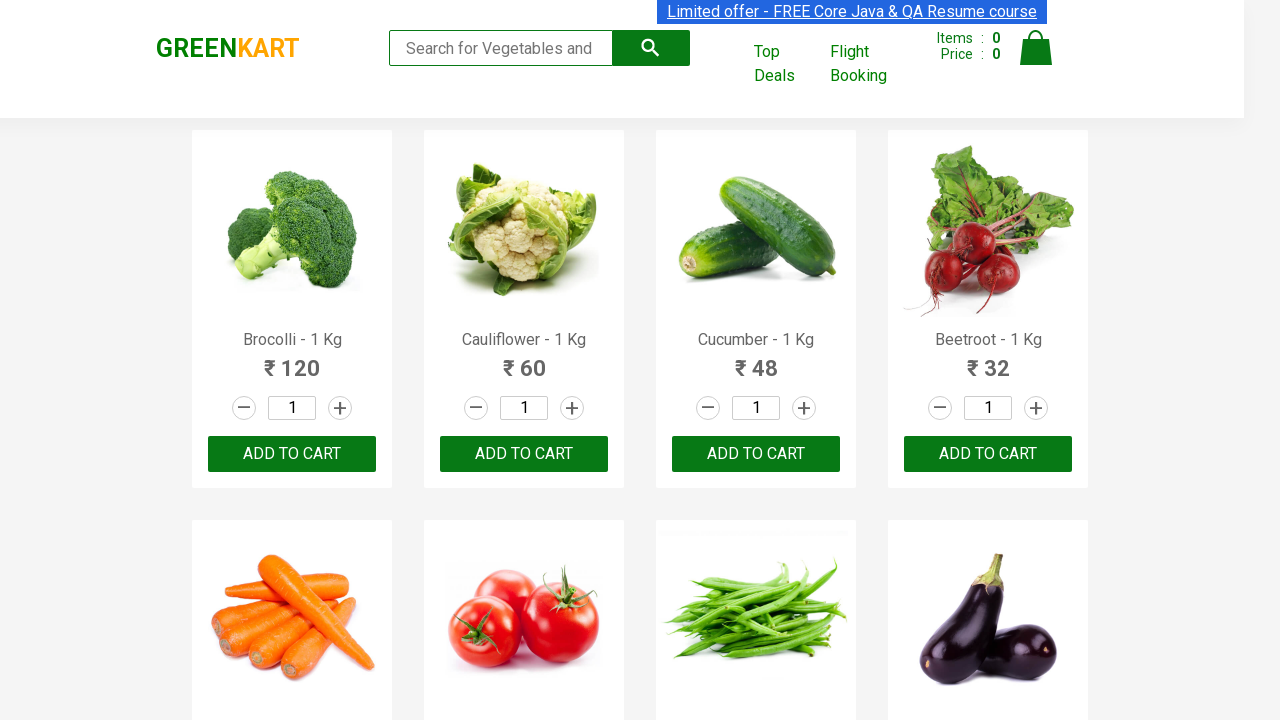

Verified brand text 'GREENKART' is displayed on the page
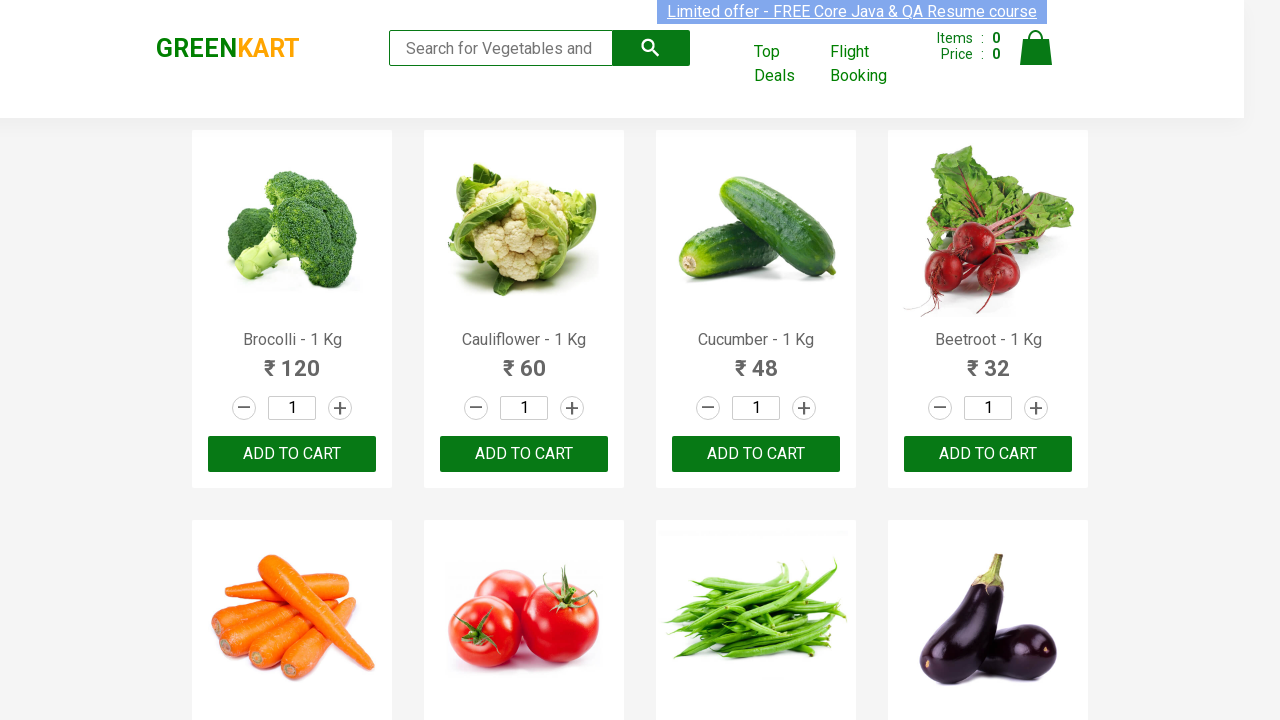

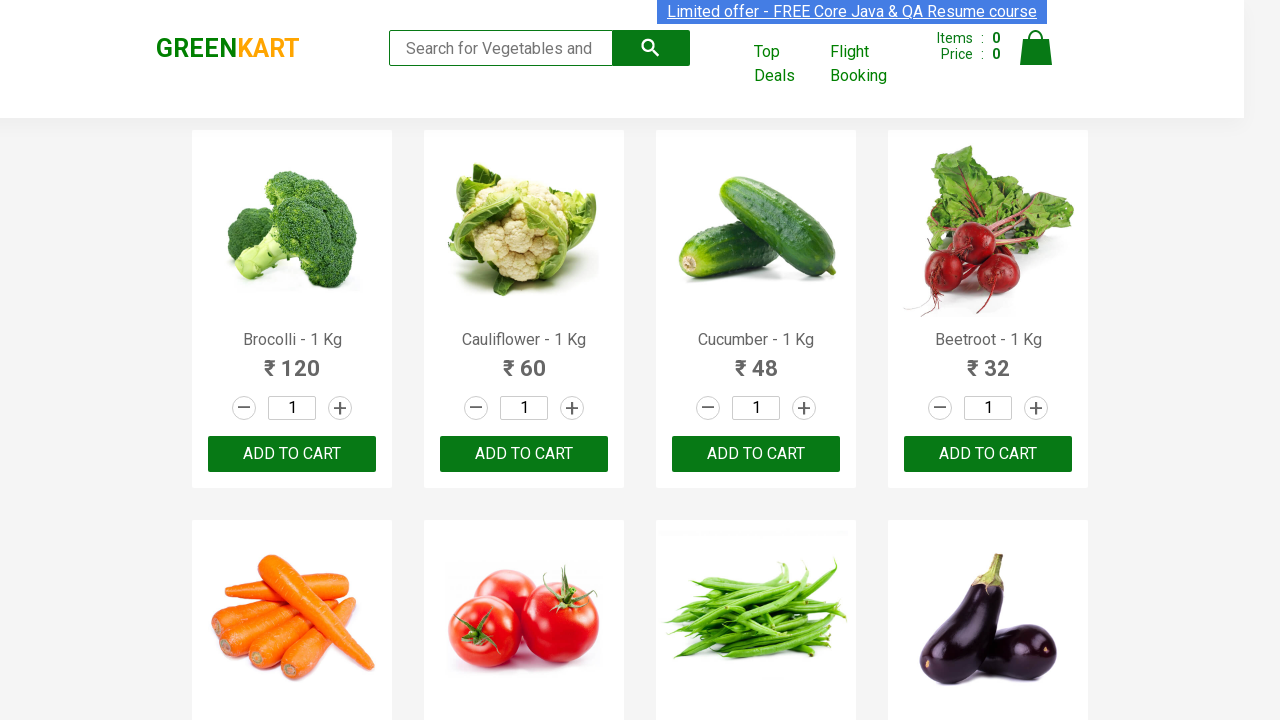